Tests form input functionality by filling the first name field using XPath selector

Starting URL: https://formy-project.herokuapp.com/form

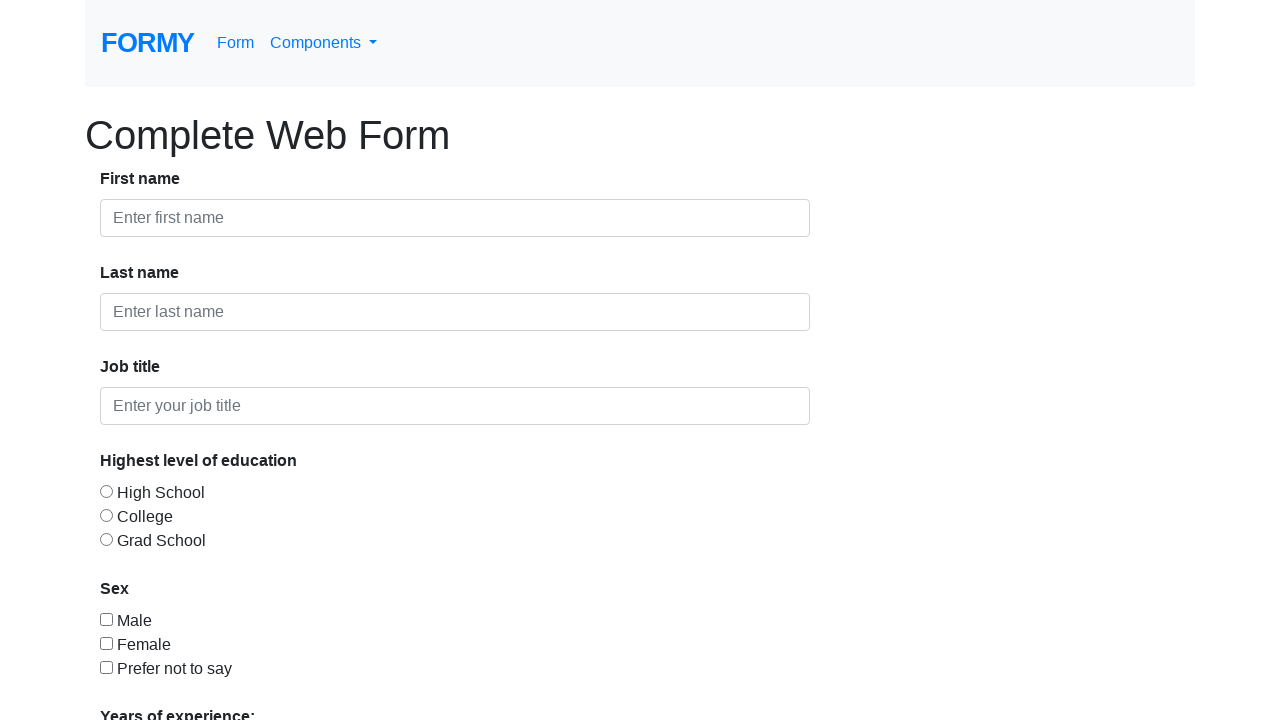

Filled first name field with 'Marsinah' using XPath selector on input#first-name
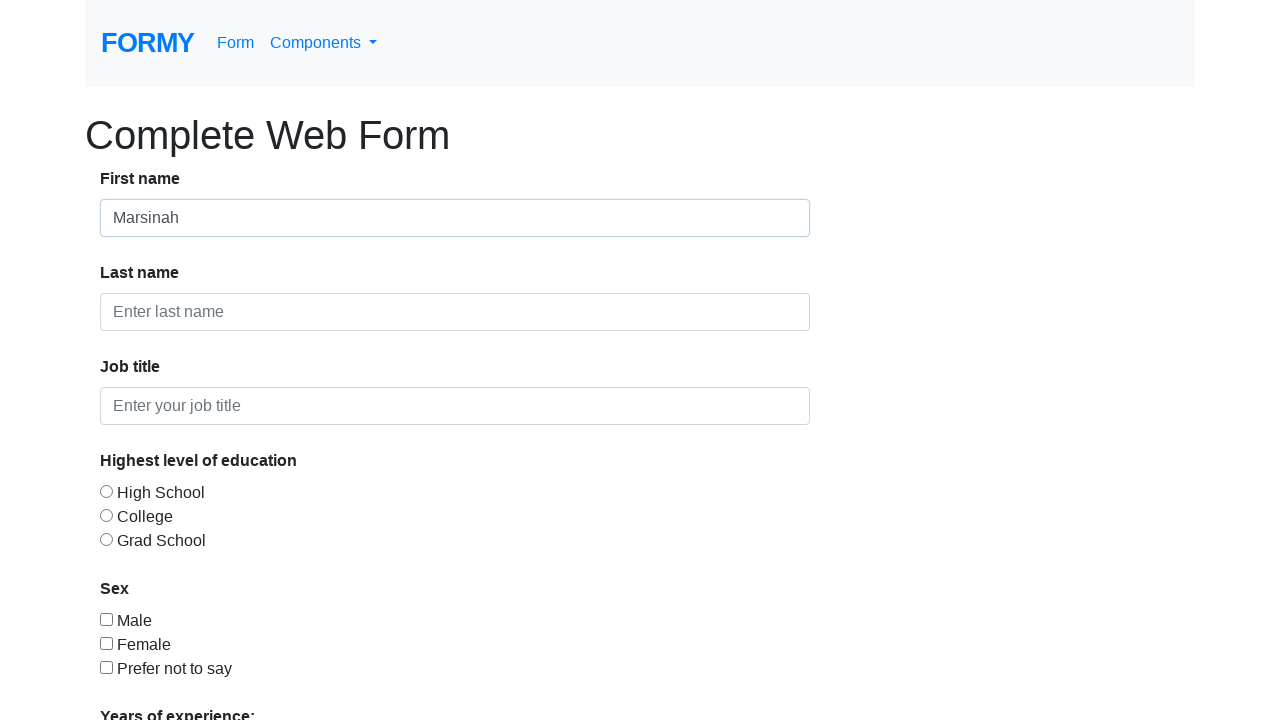

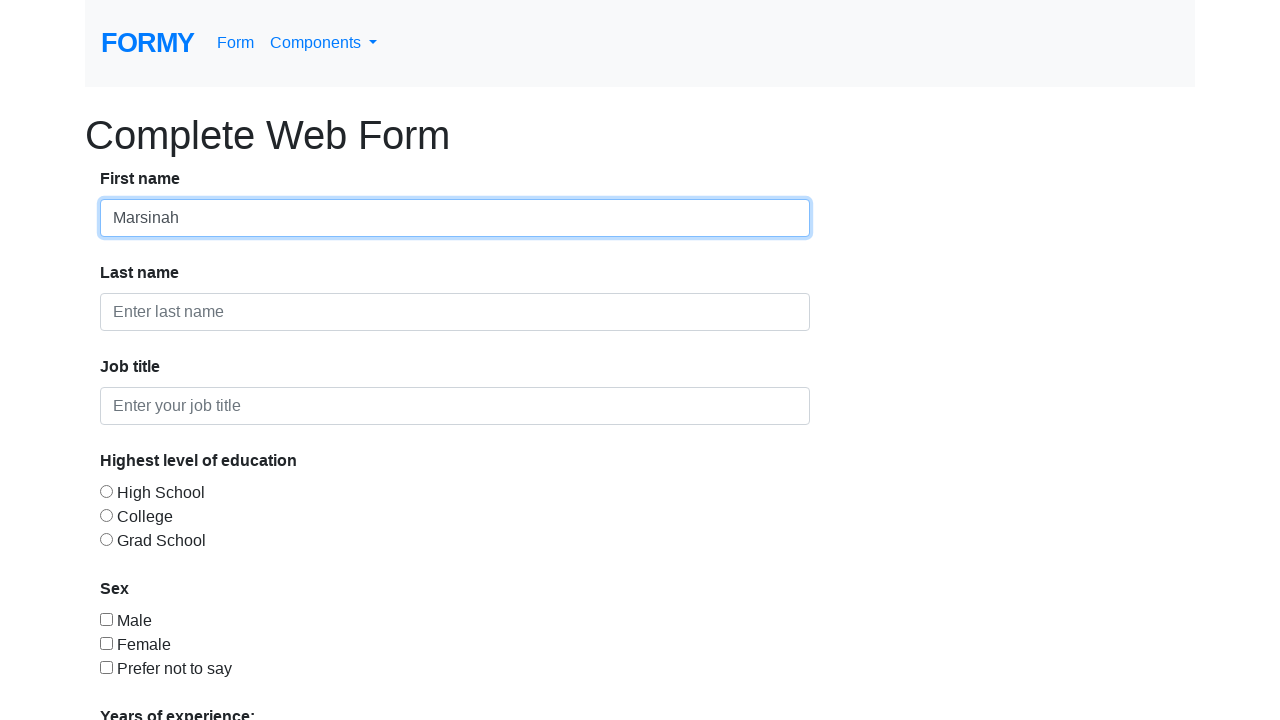